Navigates to the actiTIME login page and clicks on the first anchor link element found on the page (likely a navigation or informational link)

Starting URL: https://demo.actitime.com/login.do

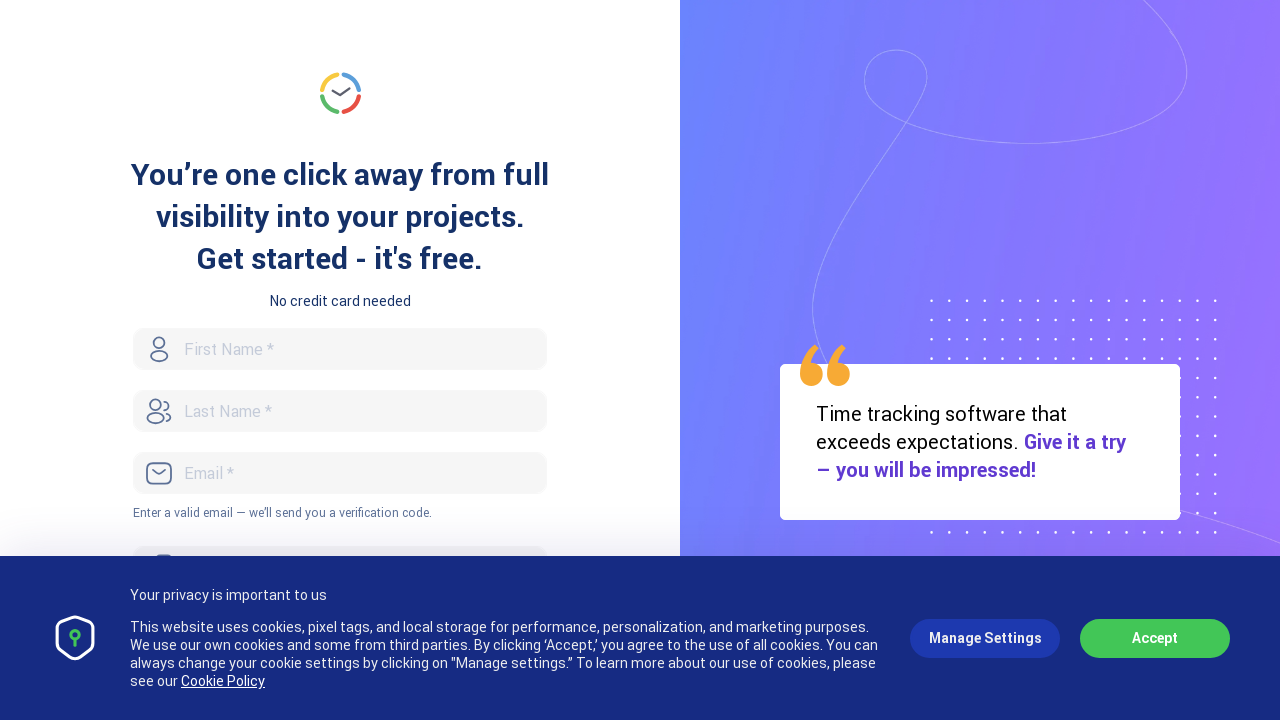

Navigated to actiTIME login page at https://demo.actitime.com/login.do
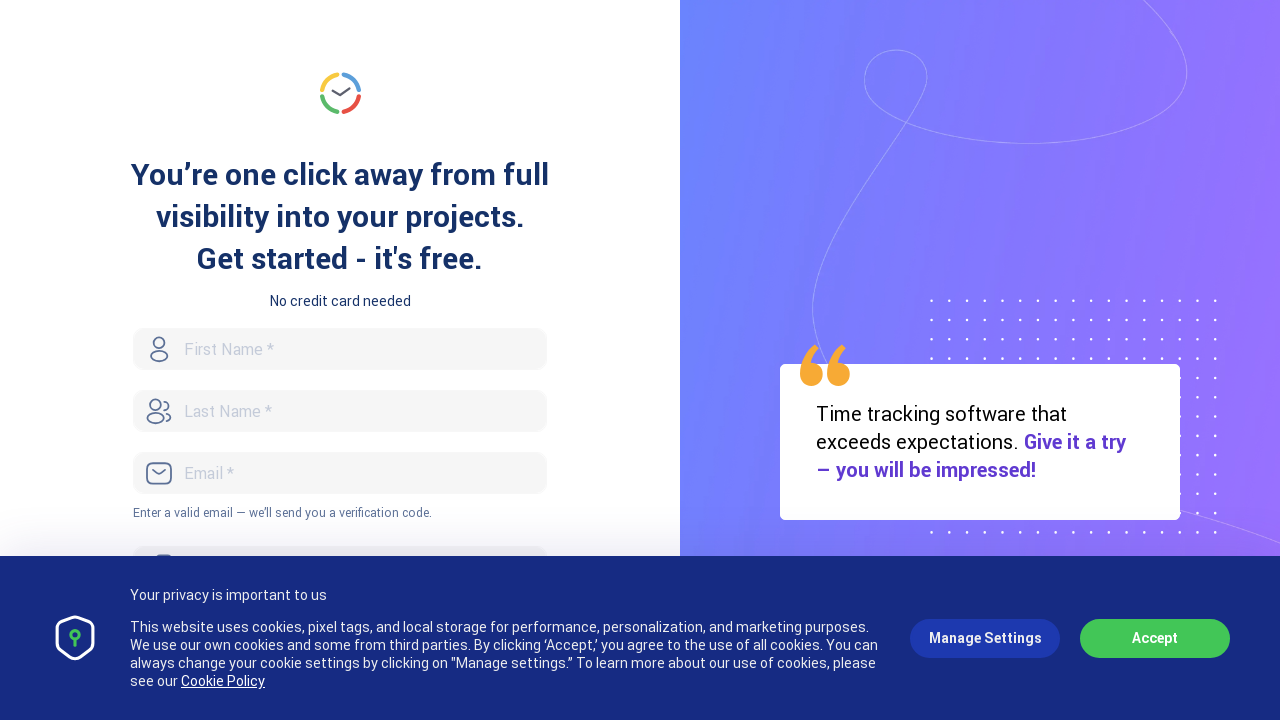

Clicked the first anchor link element found on the page at (340, 93) on a
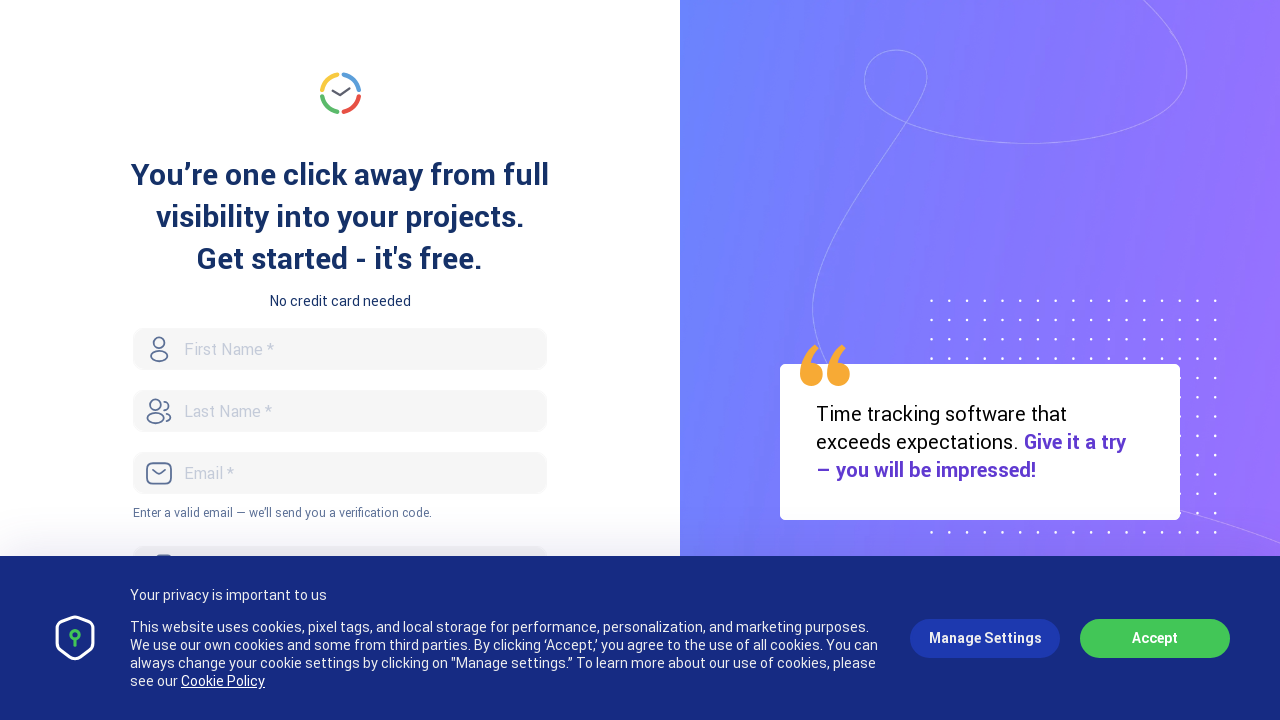

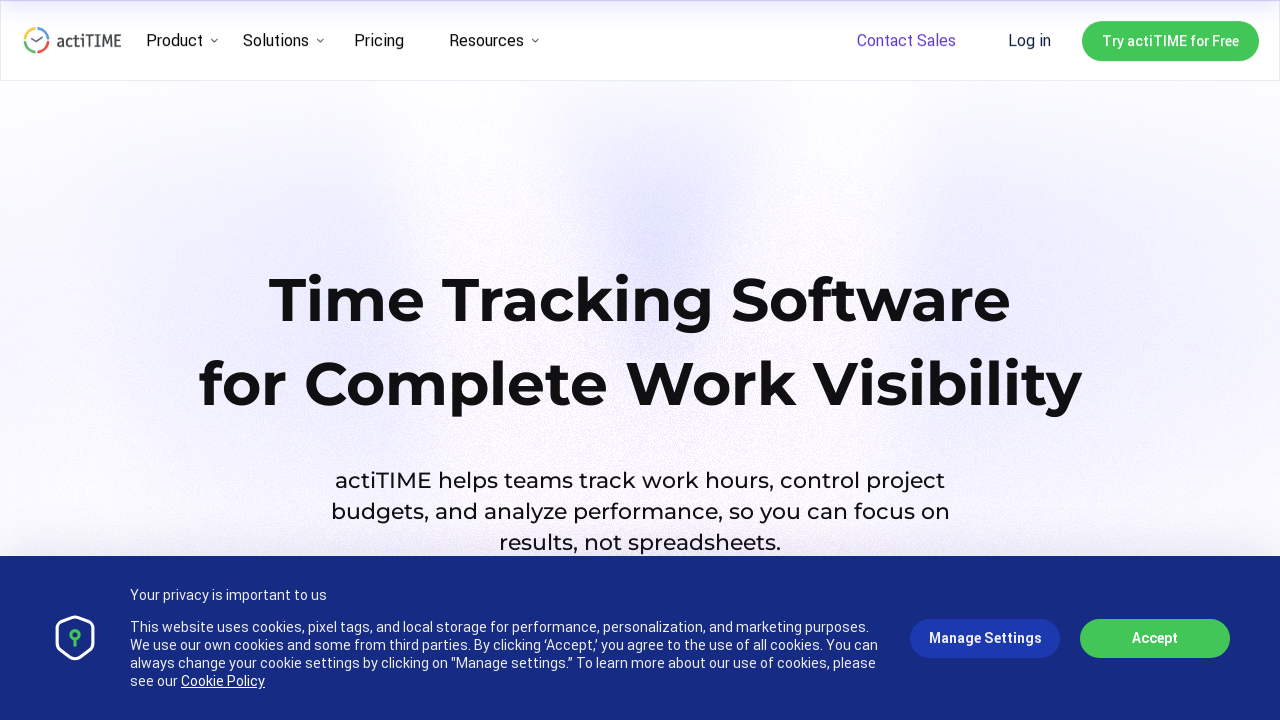